Tests dynamic dropdown functionality on a flight booking practice page by selecting origin city (Bangalore) and destination city (Dehradun) from cascading dropdown menus.

Starting URL: https://rahulshettyacademy.com/dropdownsPractise/

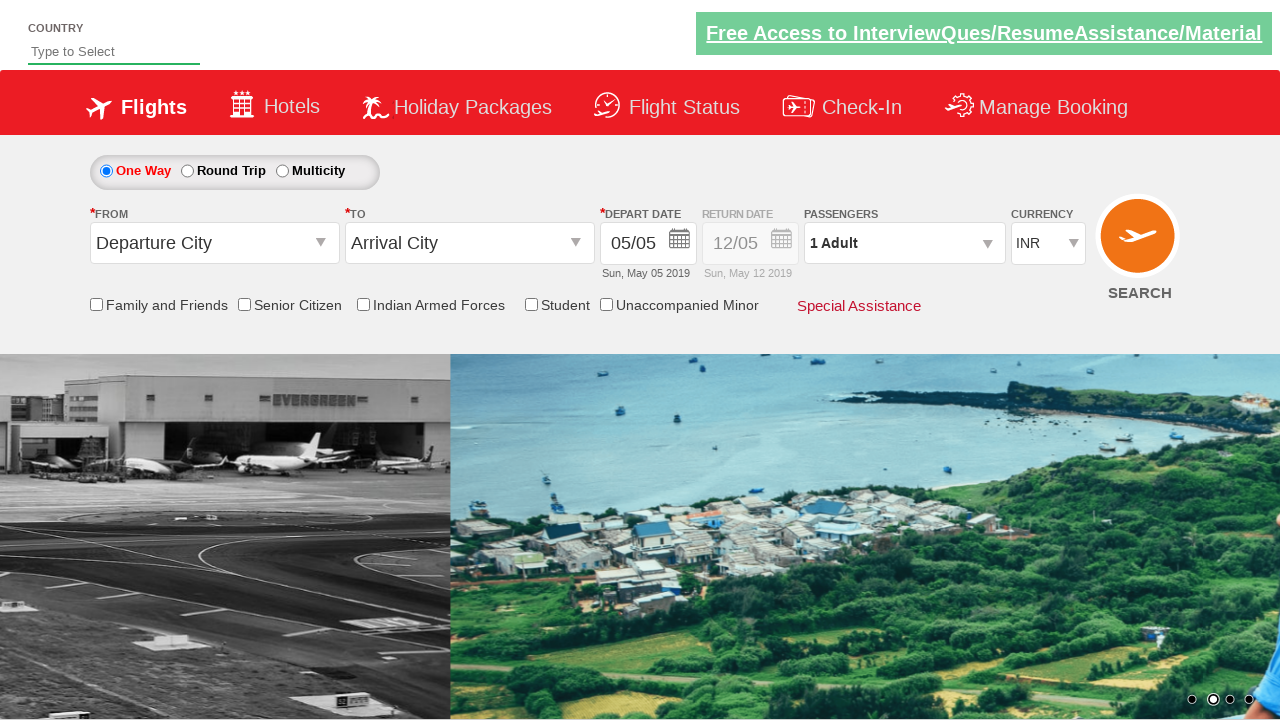

Clicked on origin station dropdown to open it at (214, 243) on #ctl00_mainContent_ddl_originStation1_CTXT
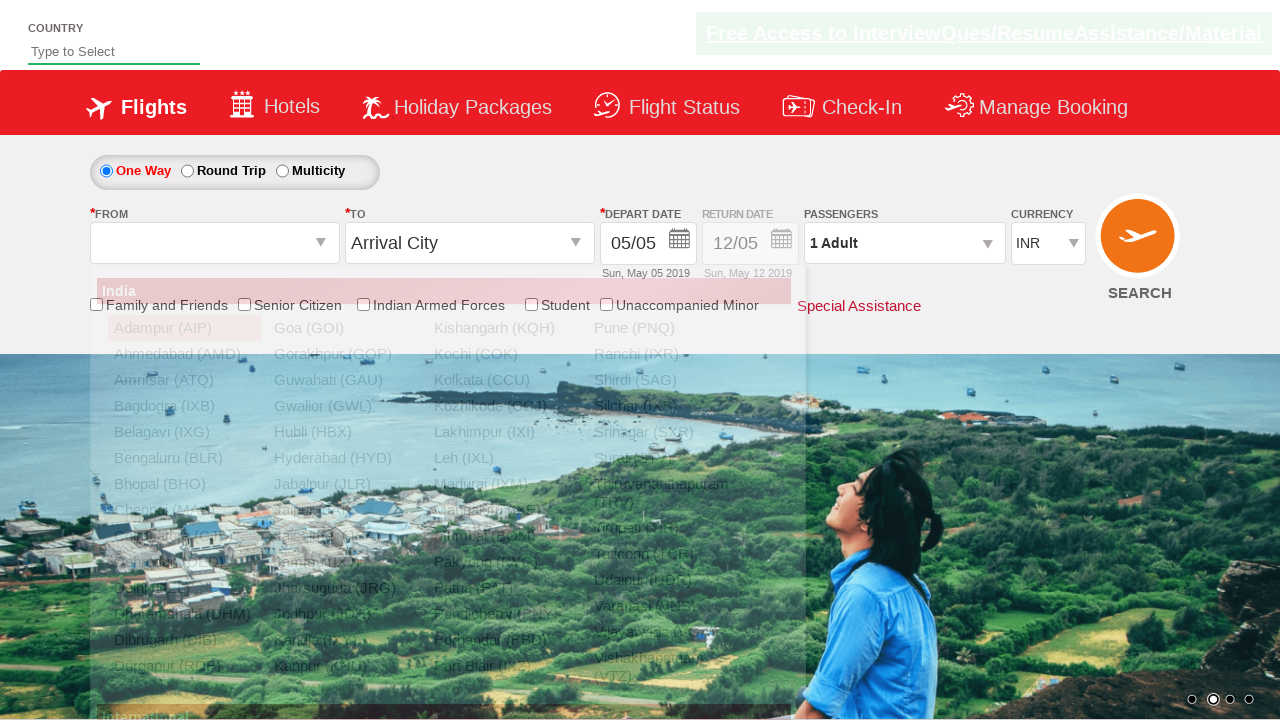

Selected Bangalore (BLR) as origin city from dropdown at (184, 458) on xpath=//div[@id='glsctl00_mainContent_ddl_originStation1_CTNR']//a[@value='BLR']
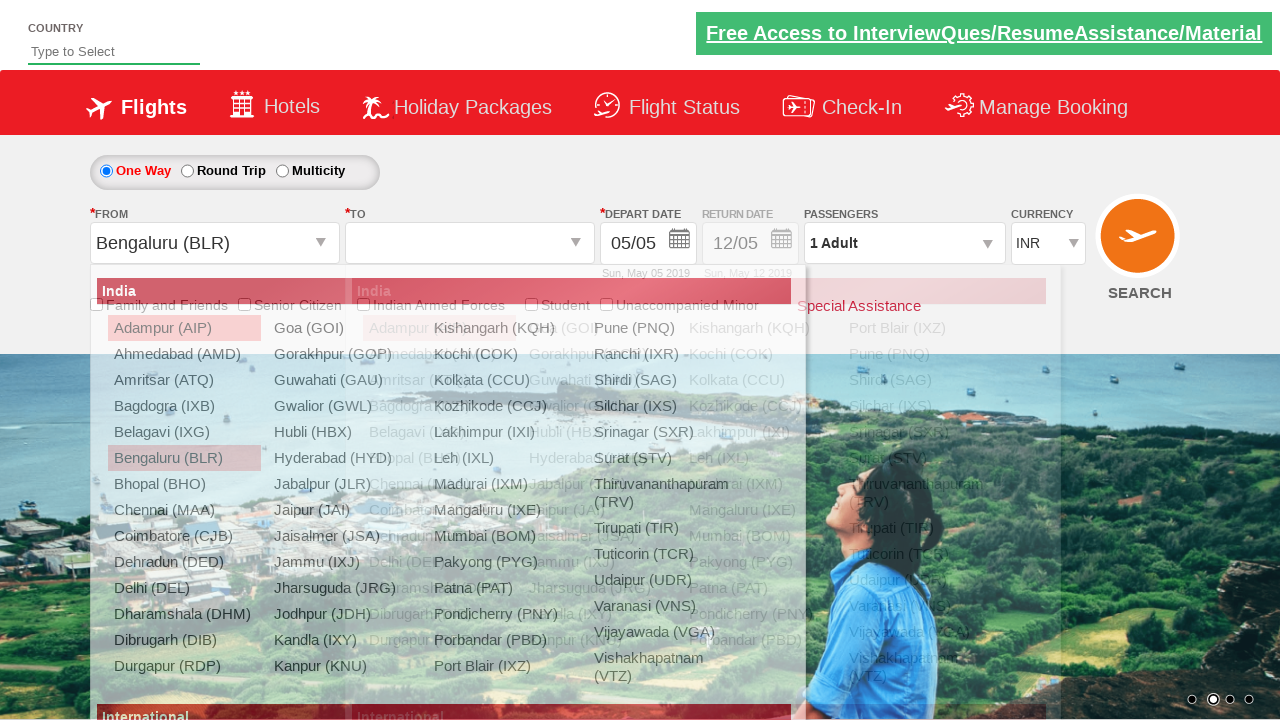

Waited 500ms for dynamic destination dropdown content to load
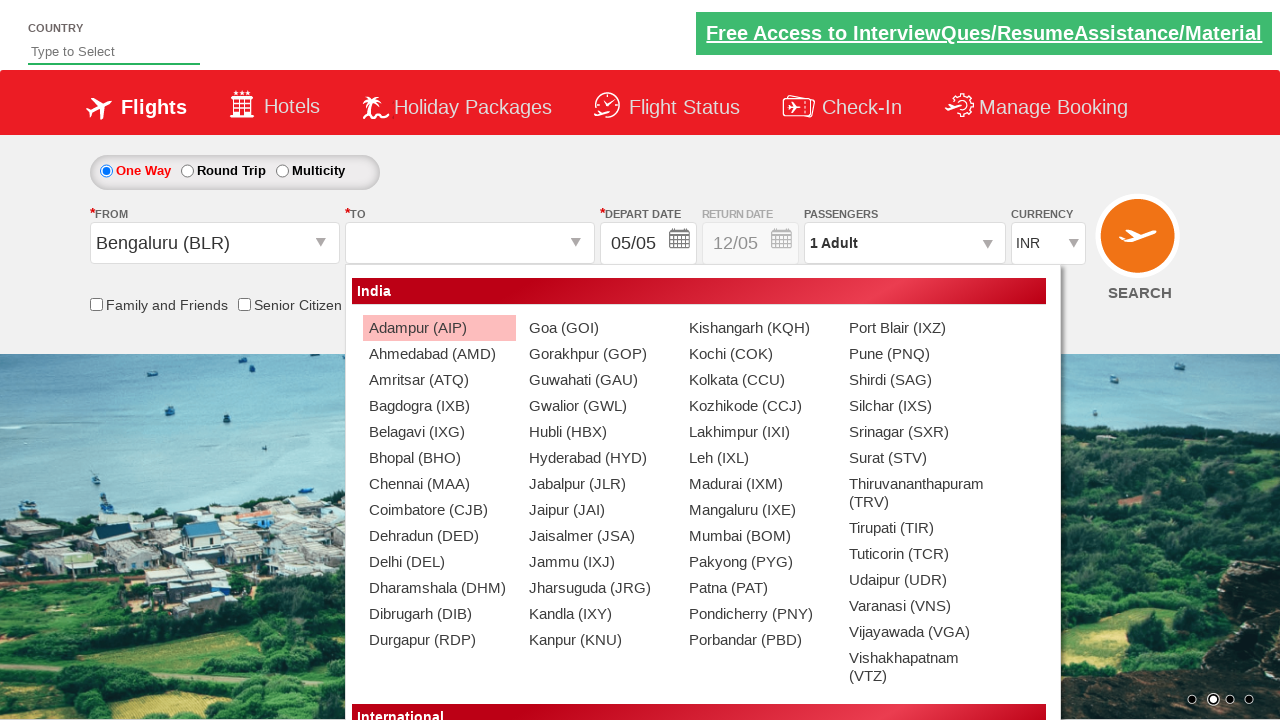

Selected Dehradun (DED) as destination city from cascading dropdown at (439, 536) on xpath=//div[@id='glsctl00_mainContent_ddl_destinationStation1_CTNR']//a[@value='
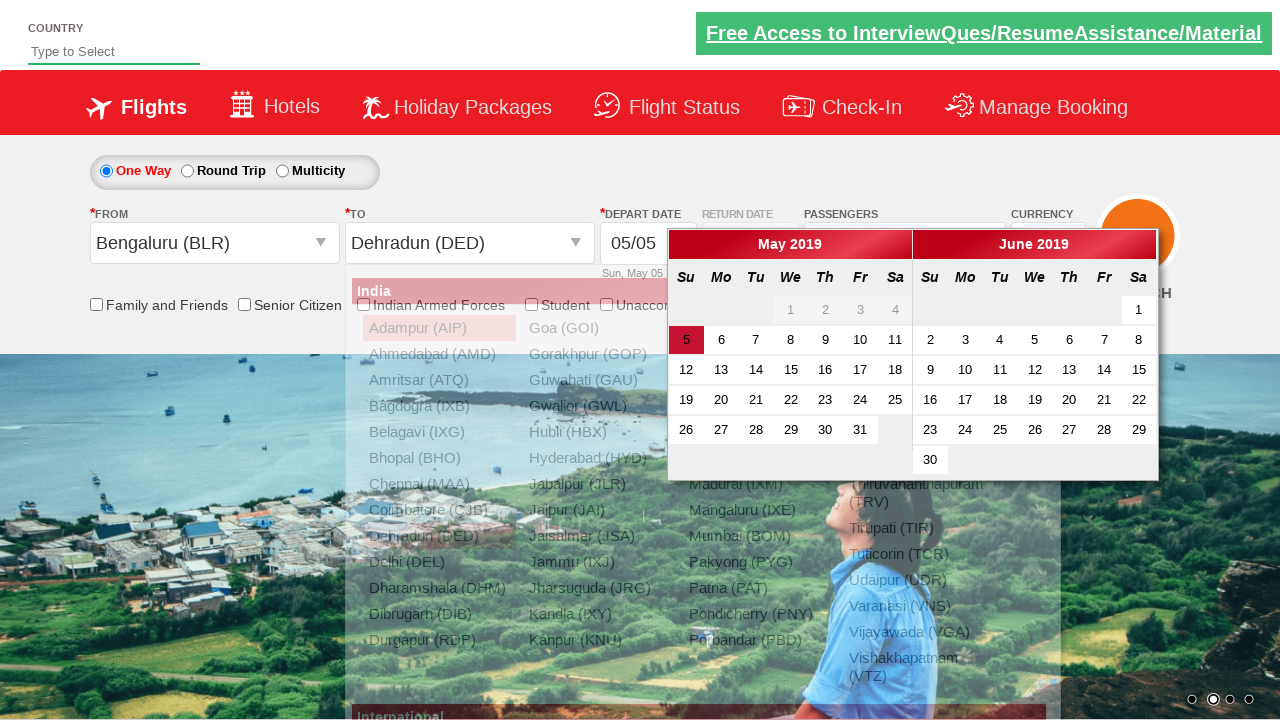

Verified destination dropdown is ready and destination is selected
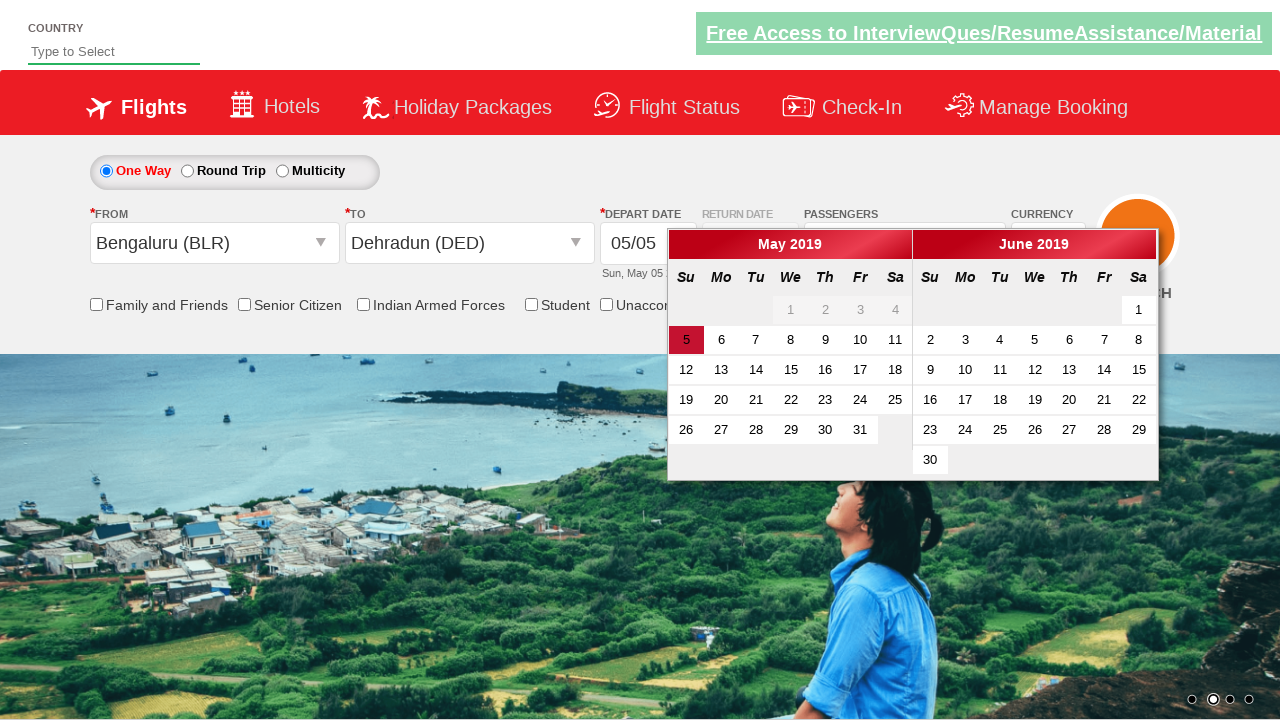

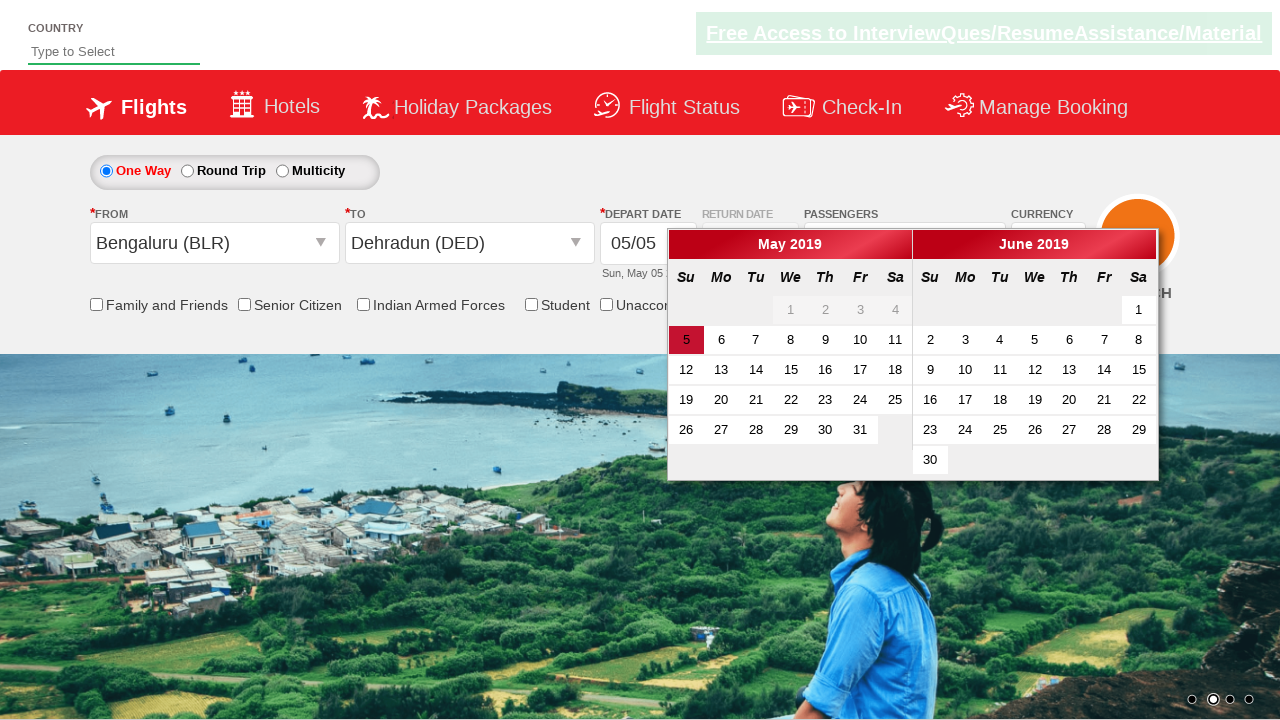